Tests the Playwright homepage by verifying the page title contains "Playwright", checking the "Get started" link has the correct href attribute, clicking it, and verifying navigation to the intro page.

Starting URL: https://playwright.dev/

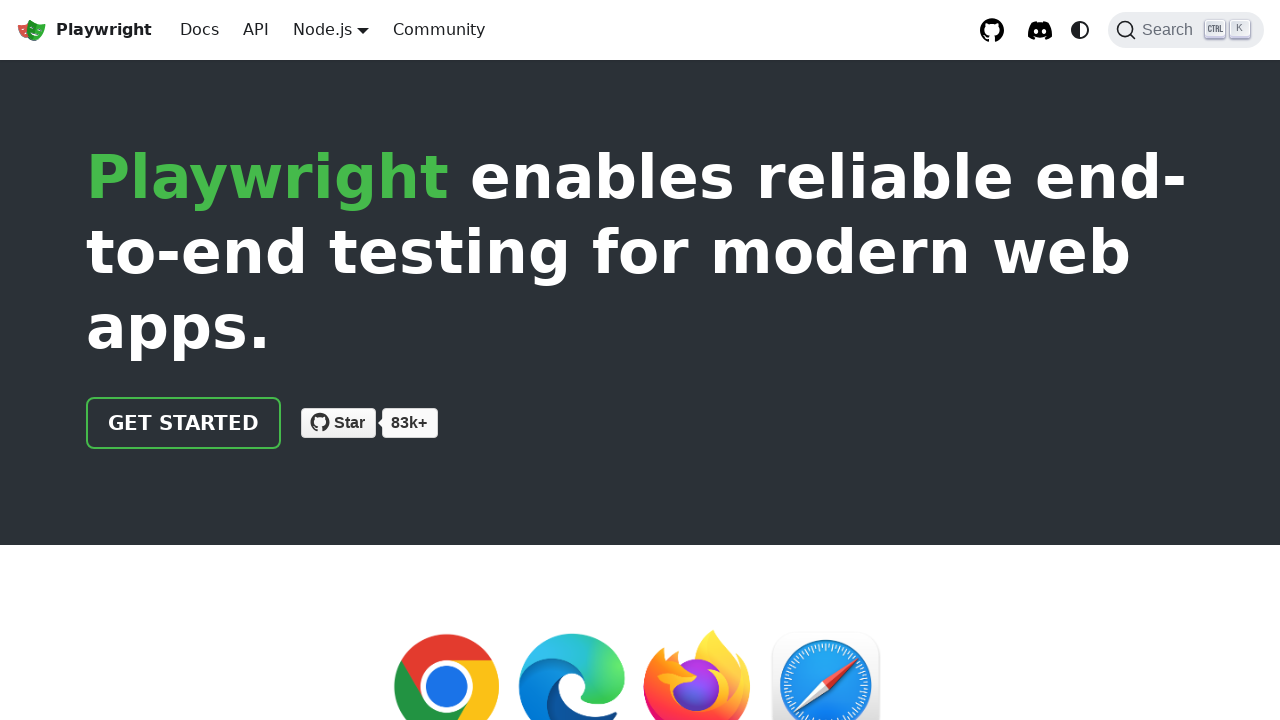

Verified page title contains 'Playwright'
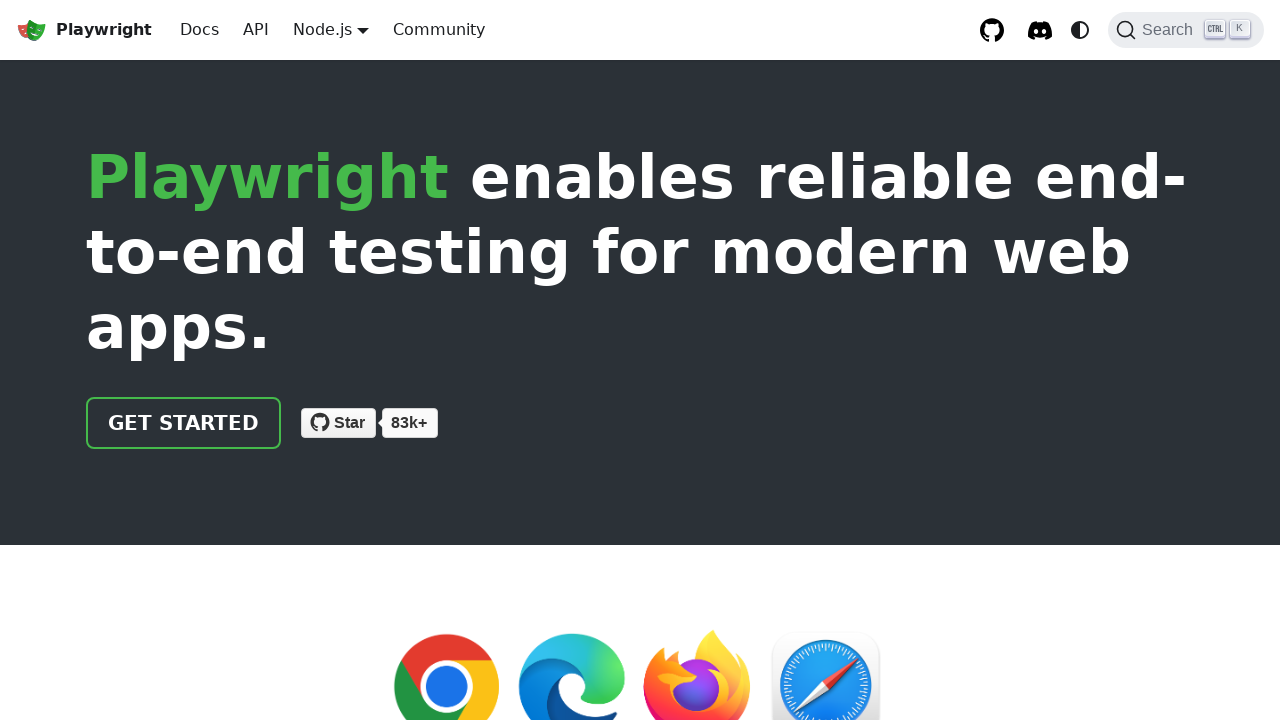

Located 'Get started' link
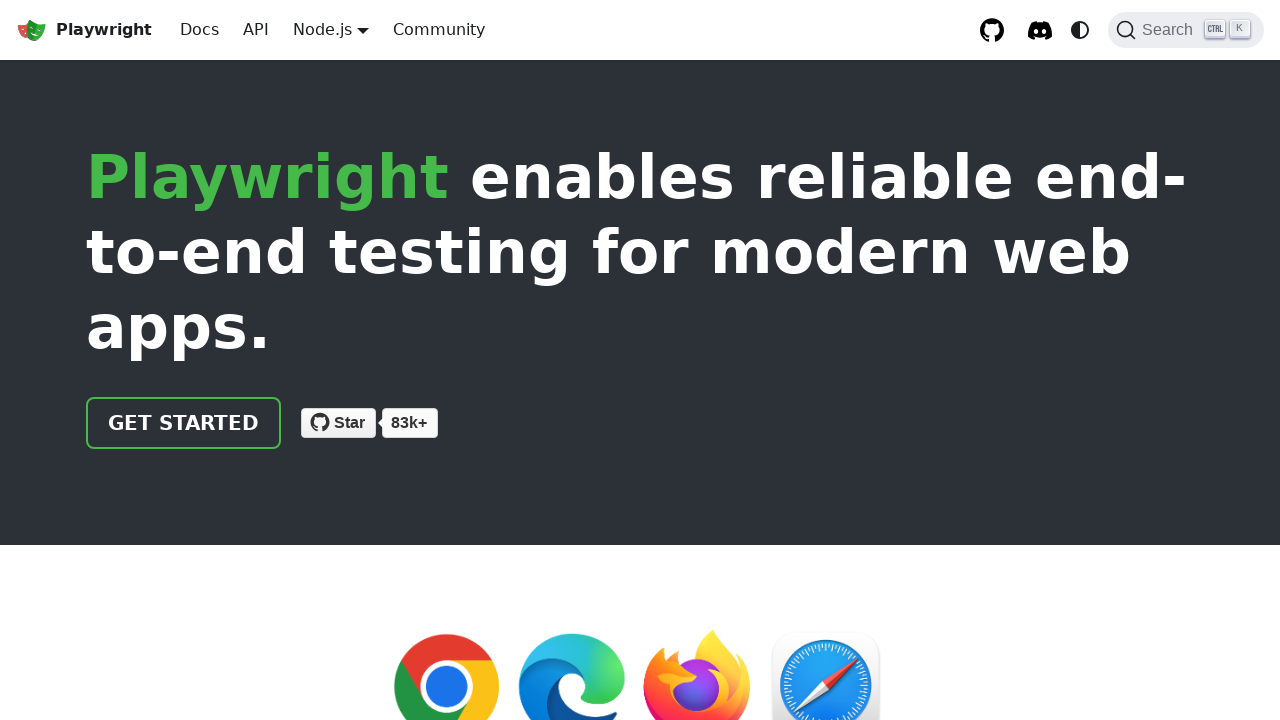

Verified 'Get started' link has correct href attribute '/docs/intro'
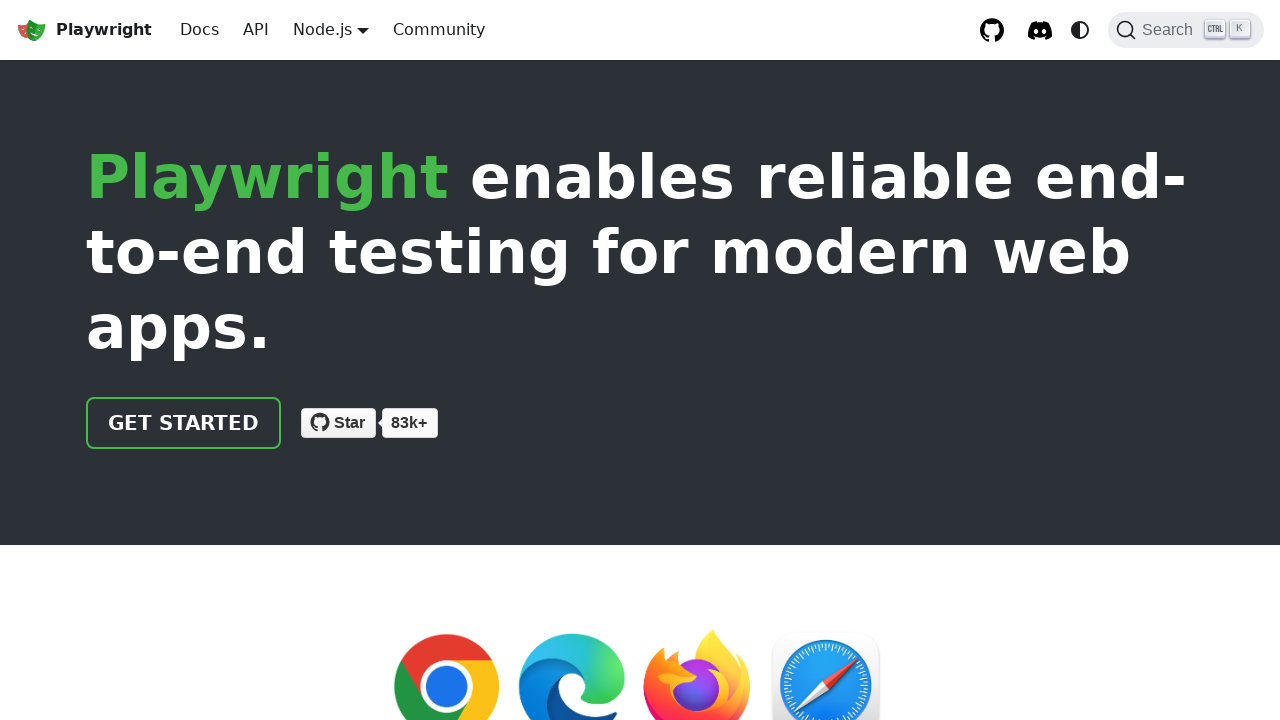

Clicked 'Get started' link at (184, 423) on internal:role=link[name="Get started"i]
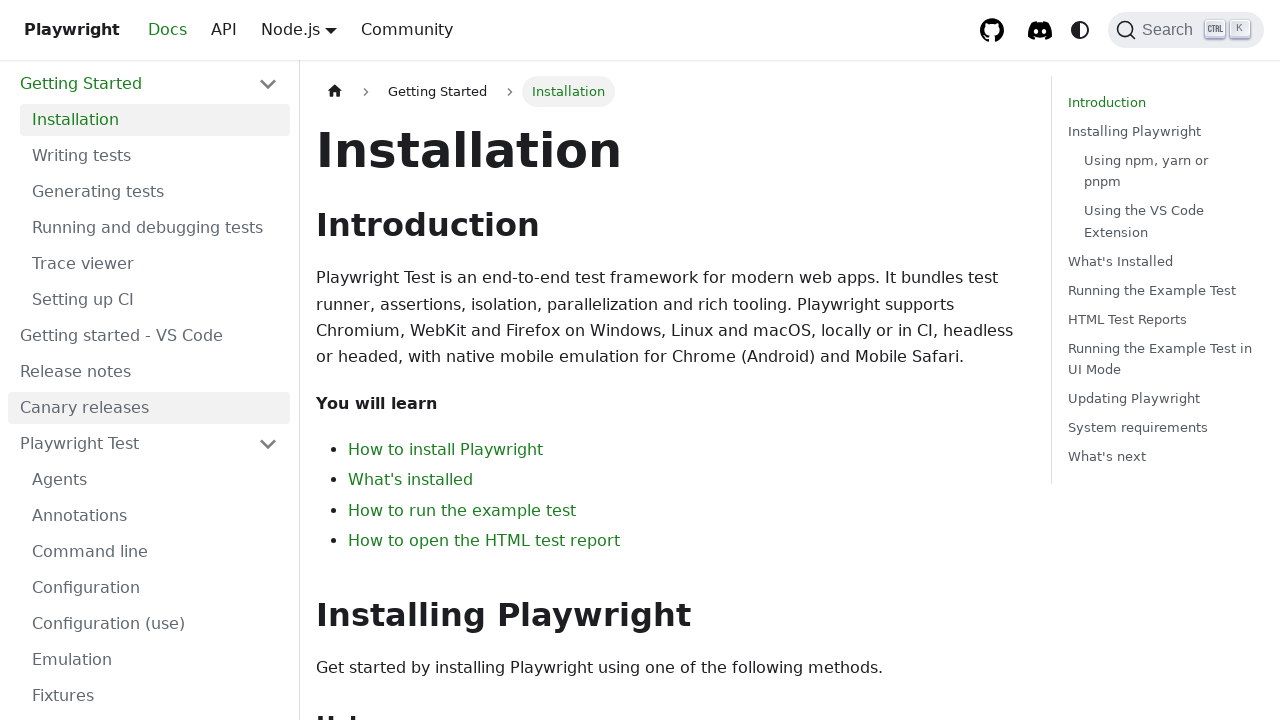

Verified navigation to intro page
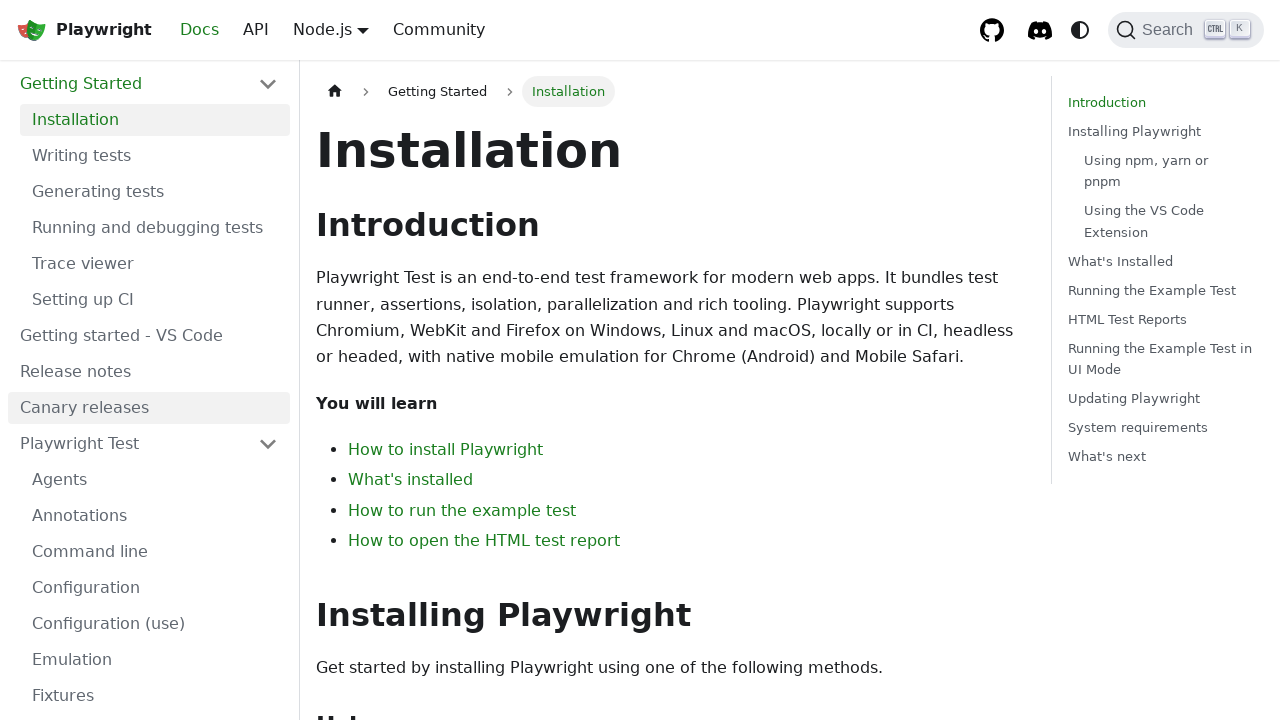

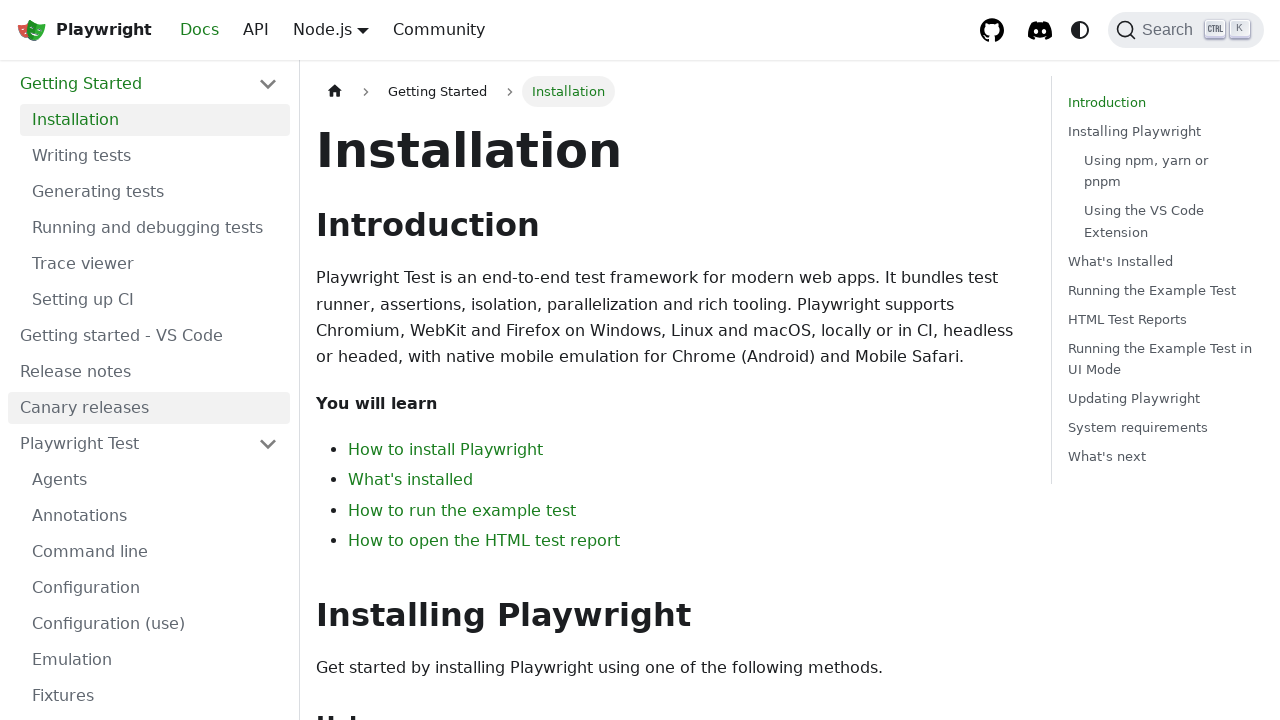